Navigates to the Links page and clicks on the "Forbidden" link to verify a 403 status response is displayed

Starting URL: https://demoqa.com/

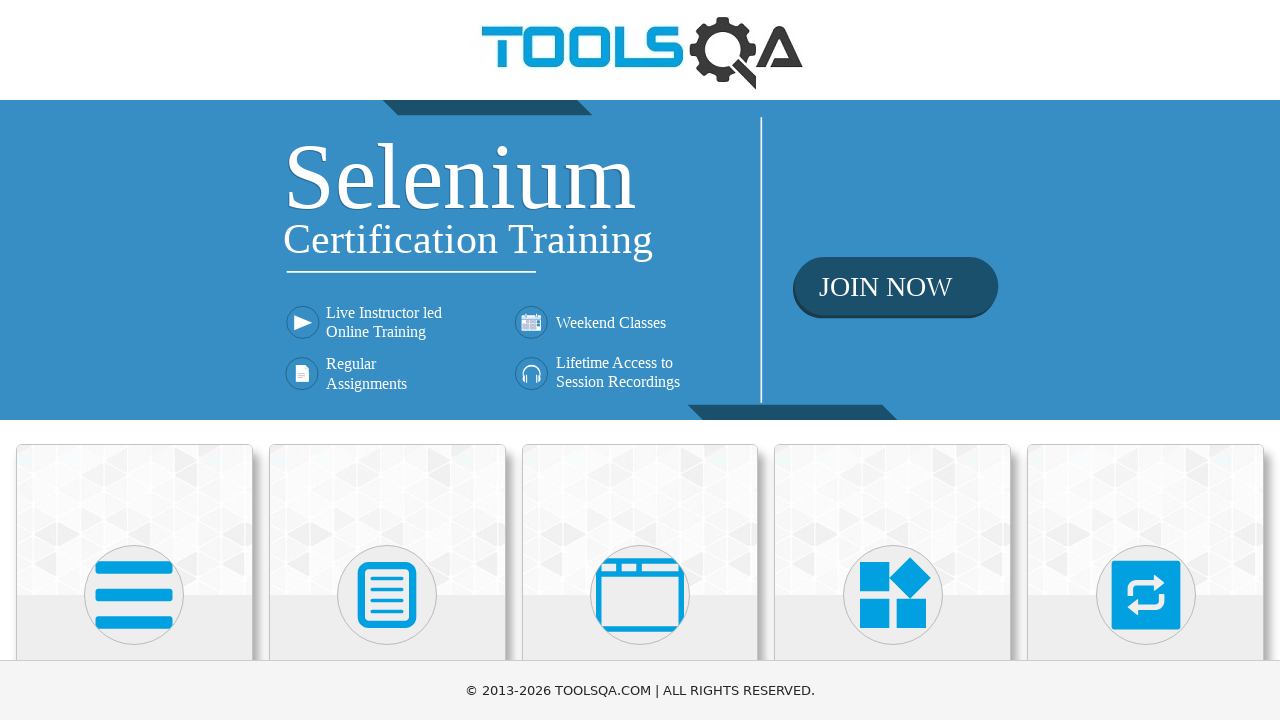

Clicked on Elements in main menu at (134, 360) on text=Elements
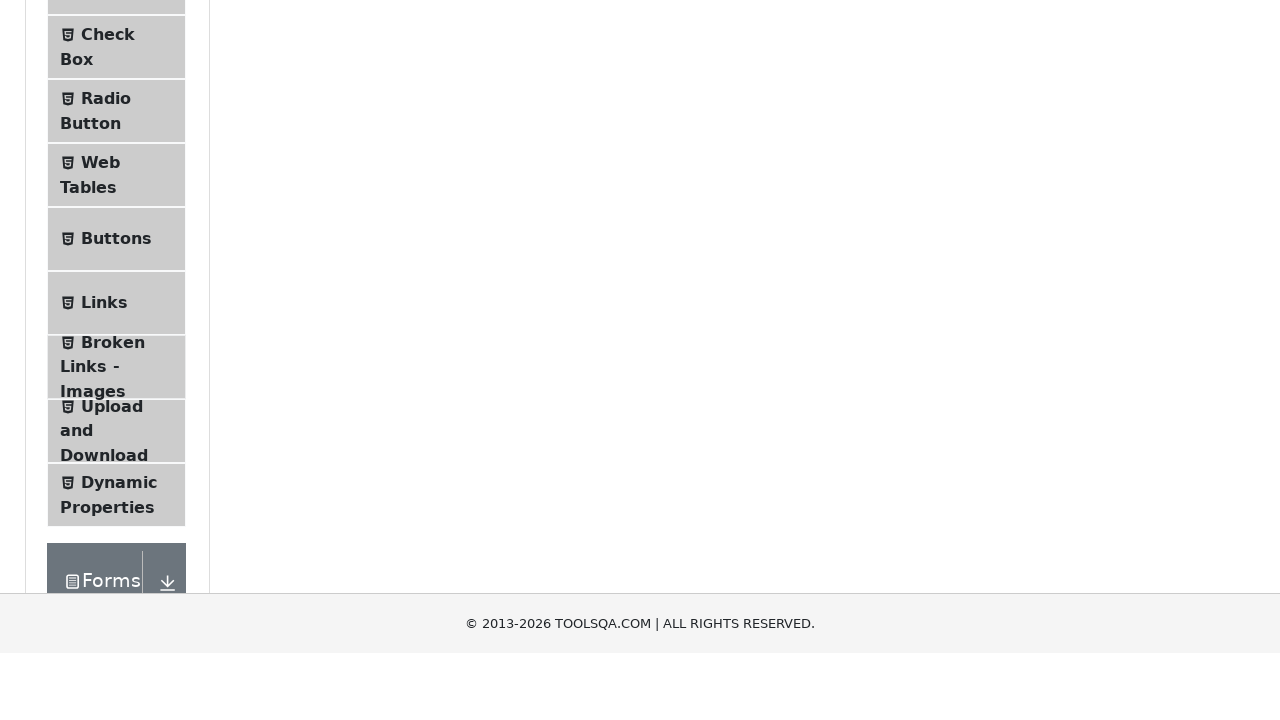

Clicked on Links in side menu at (104, 581) on text=Links
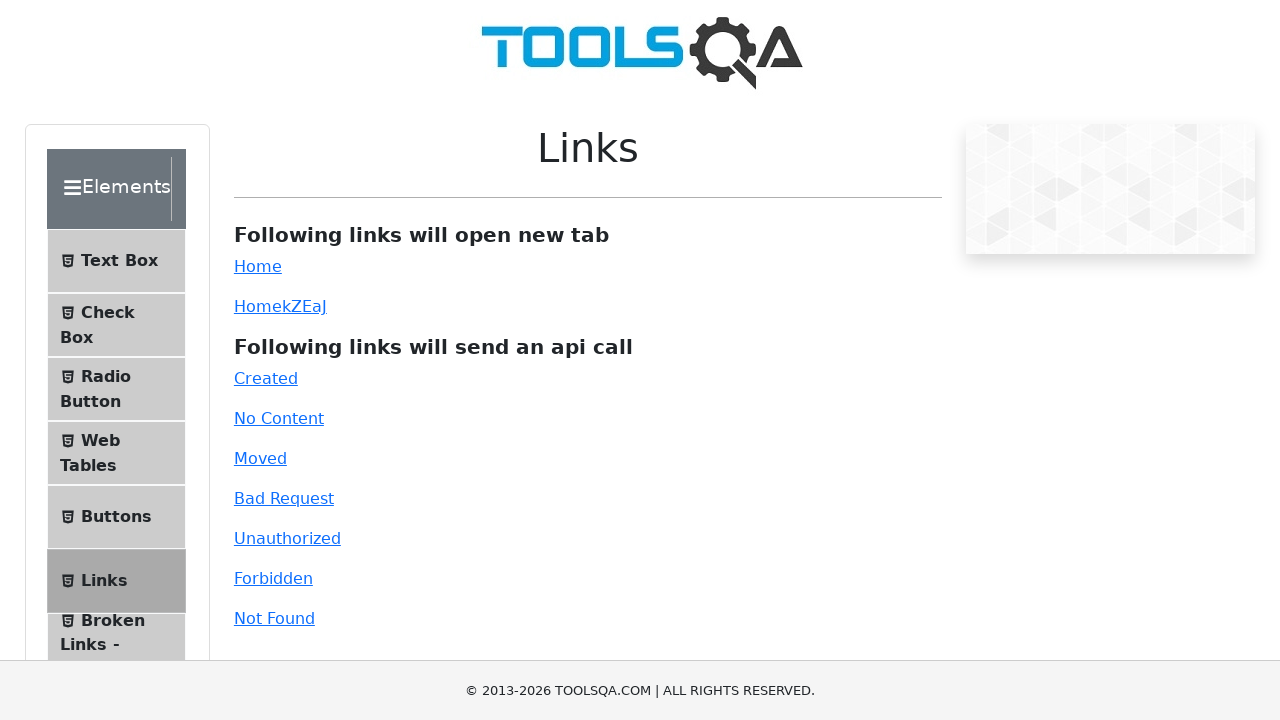

Clicked on the Forbidden link at (273, 578) on #forbidden
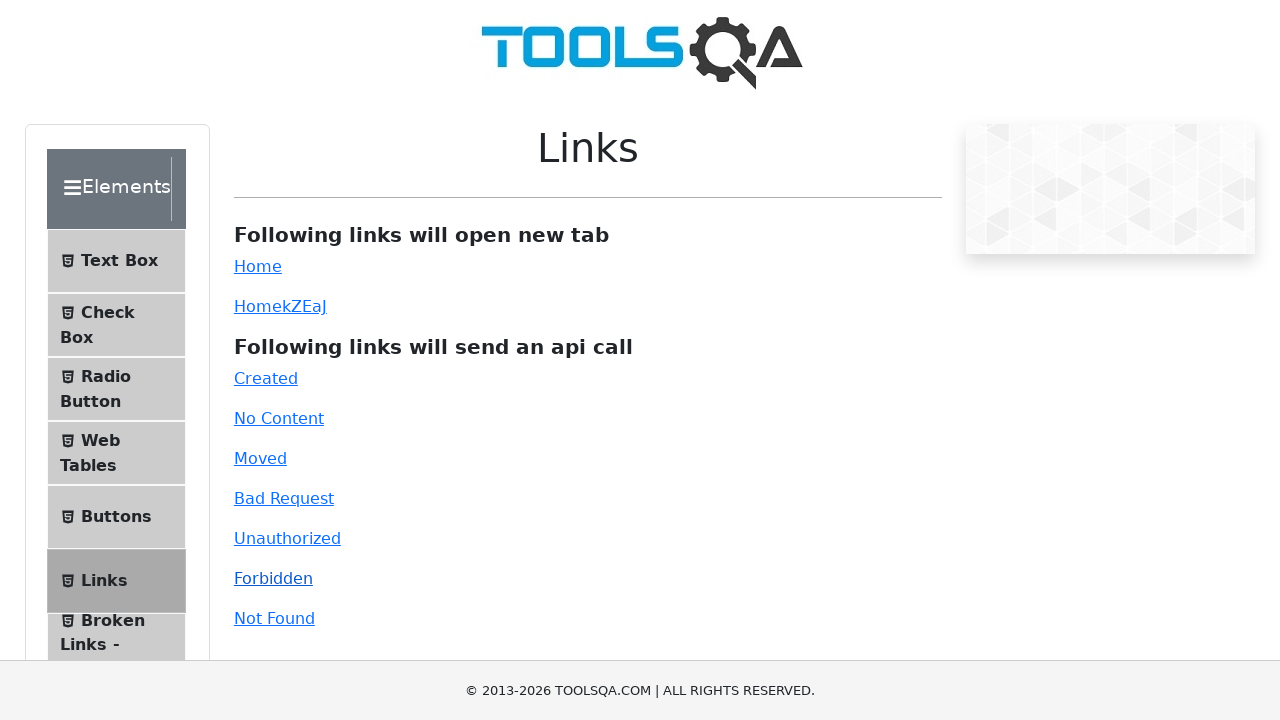

Response message appeared with 403 status
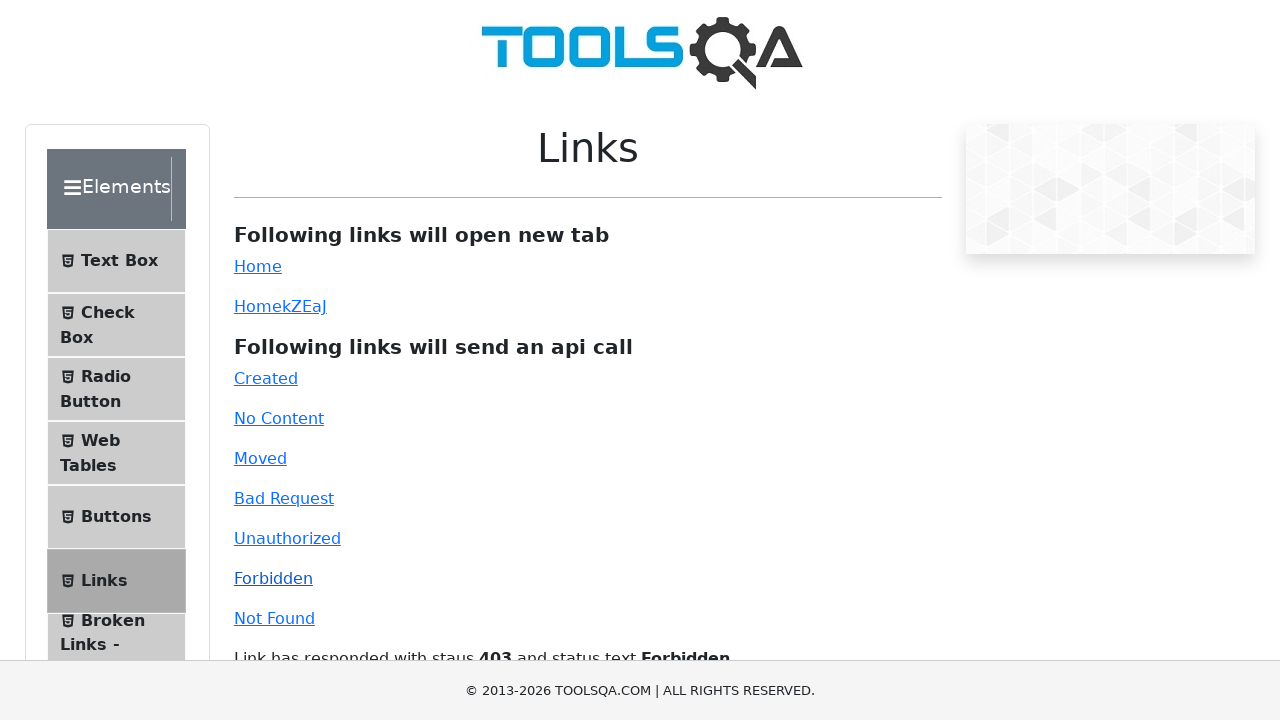

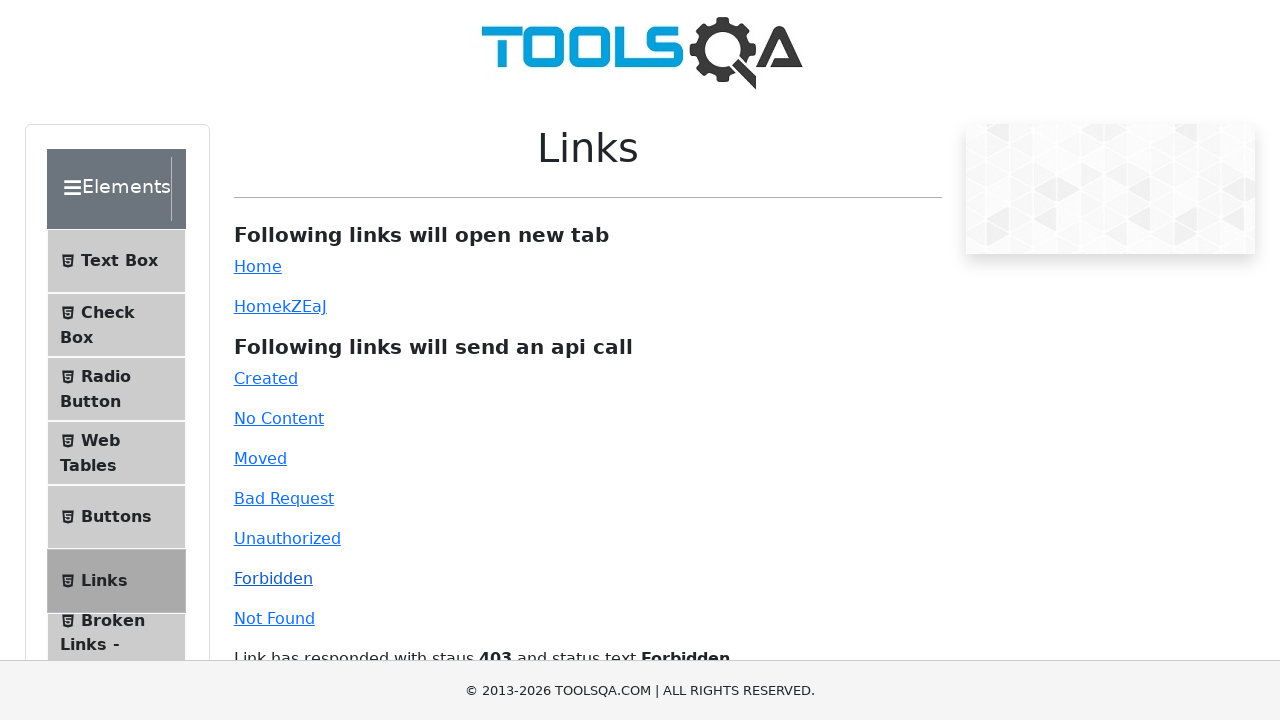